Tests radio button selection on the Angular Material radio button examples page by clicking on a Spring season radio button and verifying it's selected

Starting URL: https://material.angular.io/components/radio/examples

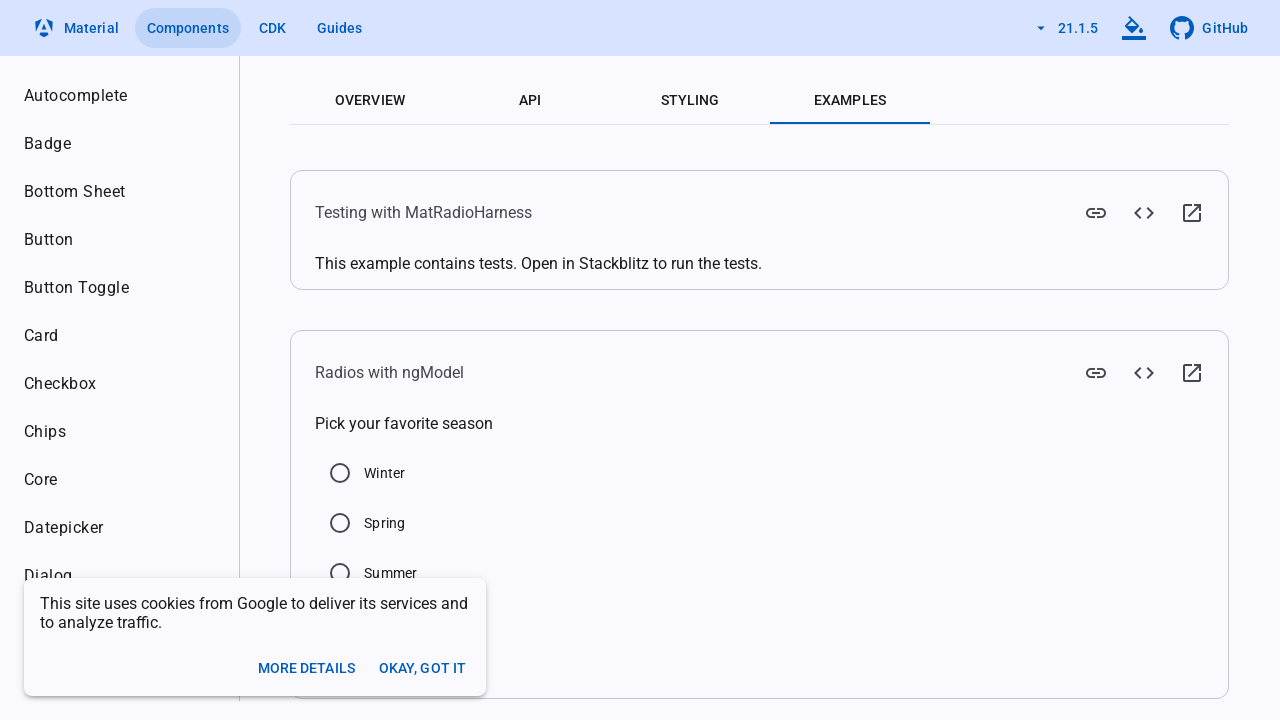

Clicked on Spring season radio button at (340, 523) on xpath=//input[@value='Spring']
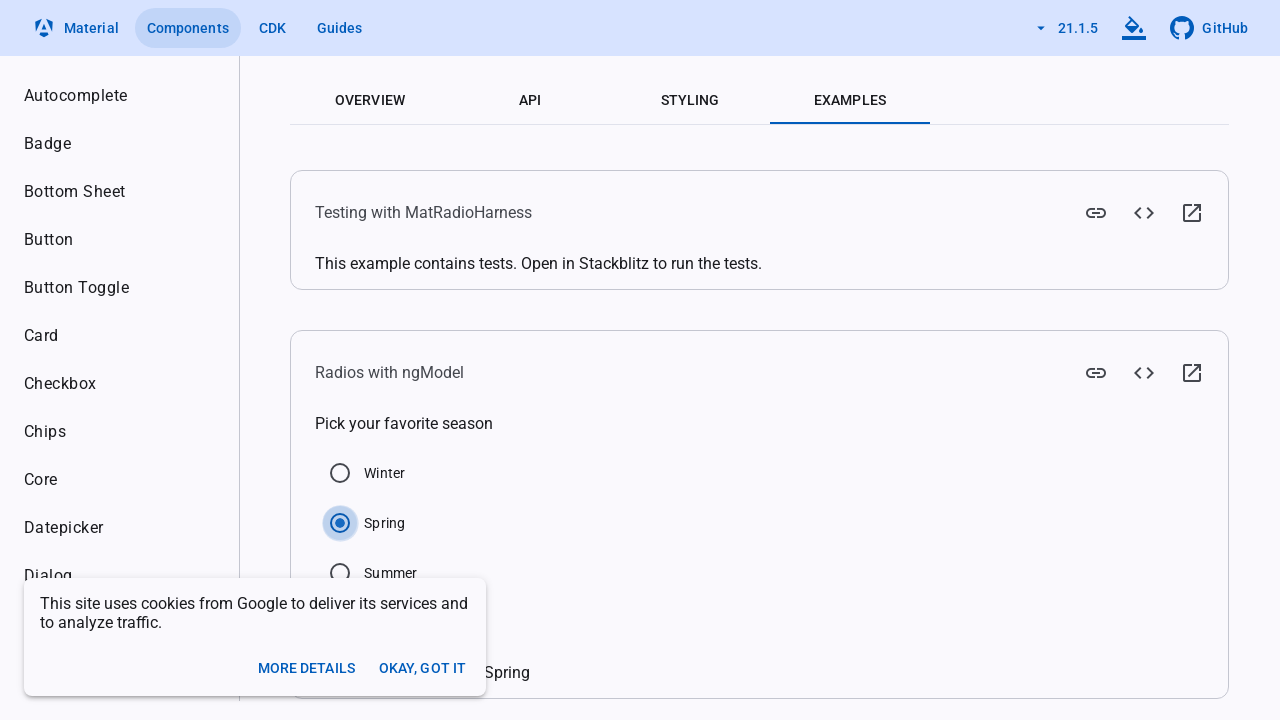

Verified that Spring radio button is selected
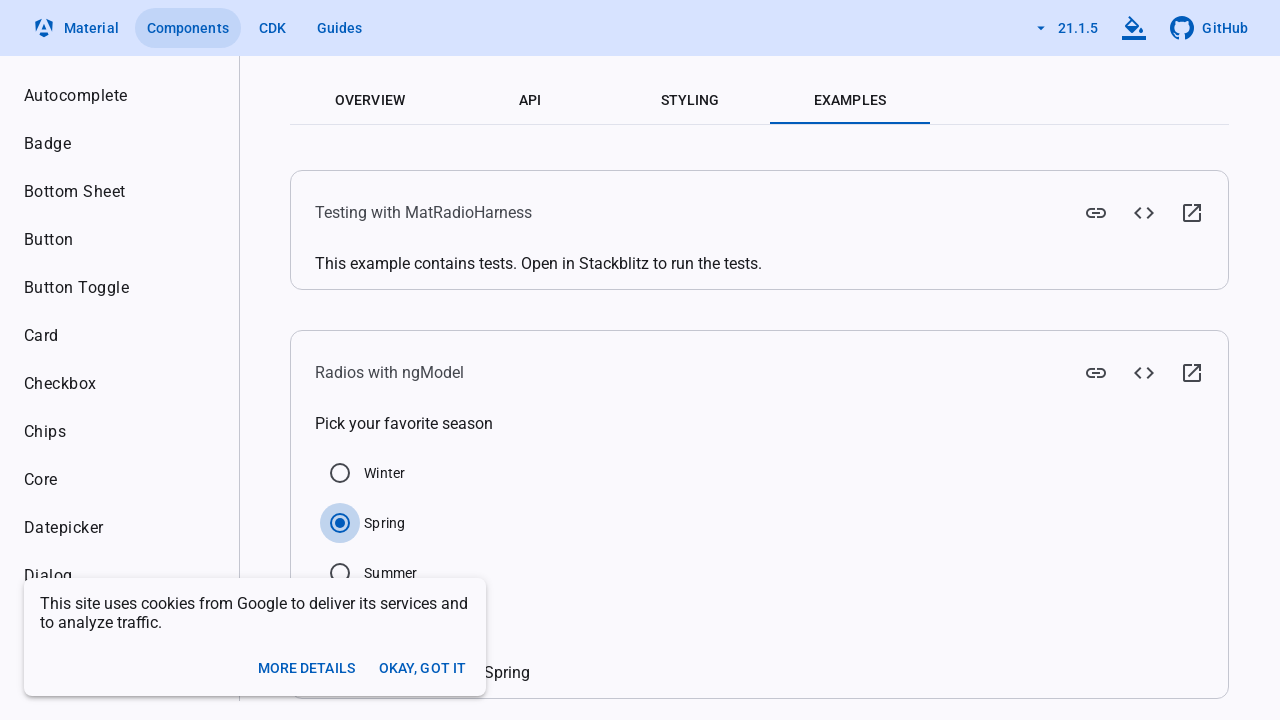

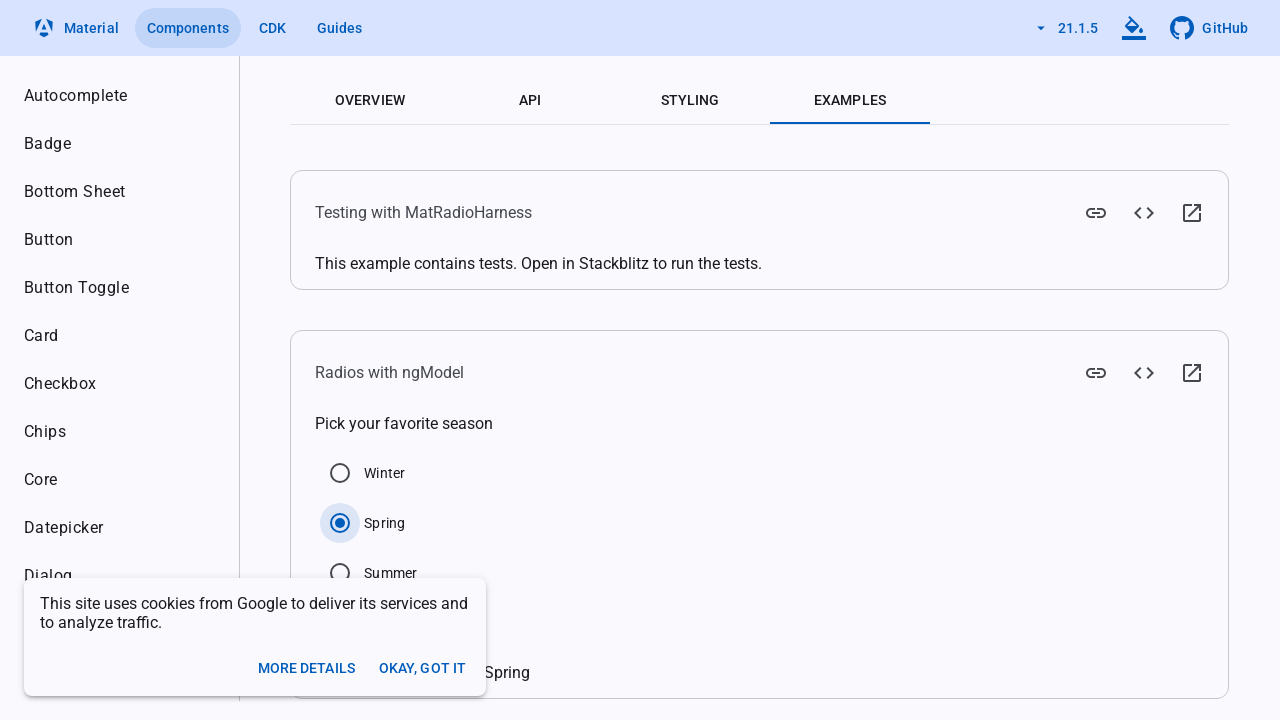